Tests that the browser back button works correctly with filter navigation

Starting URL: https://demo.playwright.dev/todomvc

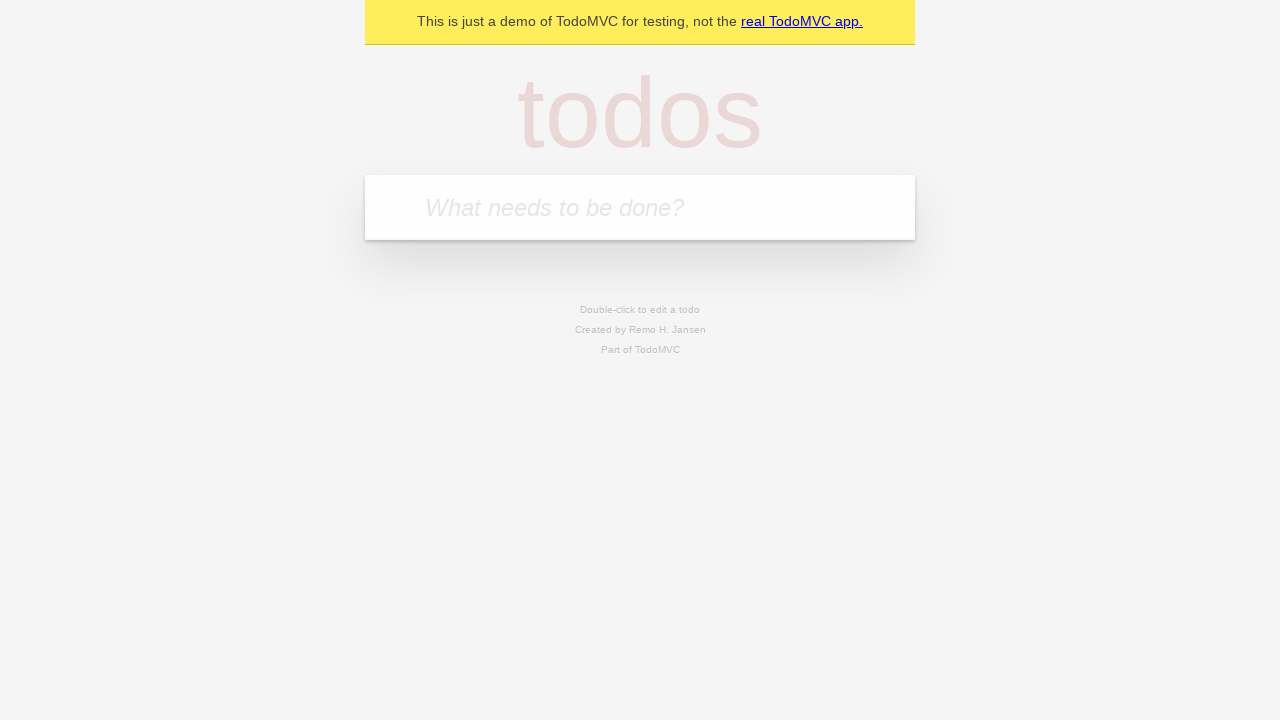

Filled todo input with 'buy some cheese' on internal:attr=[placeholder="What needs to be done?"i]
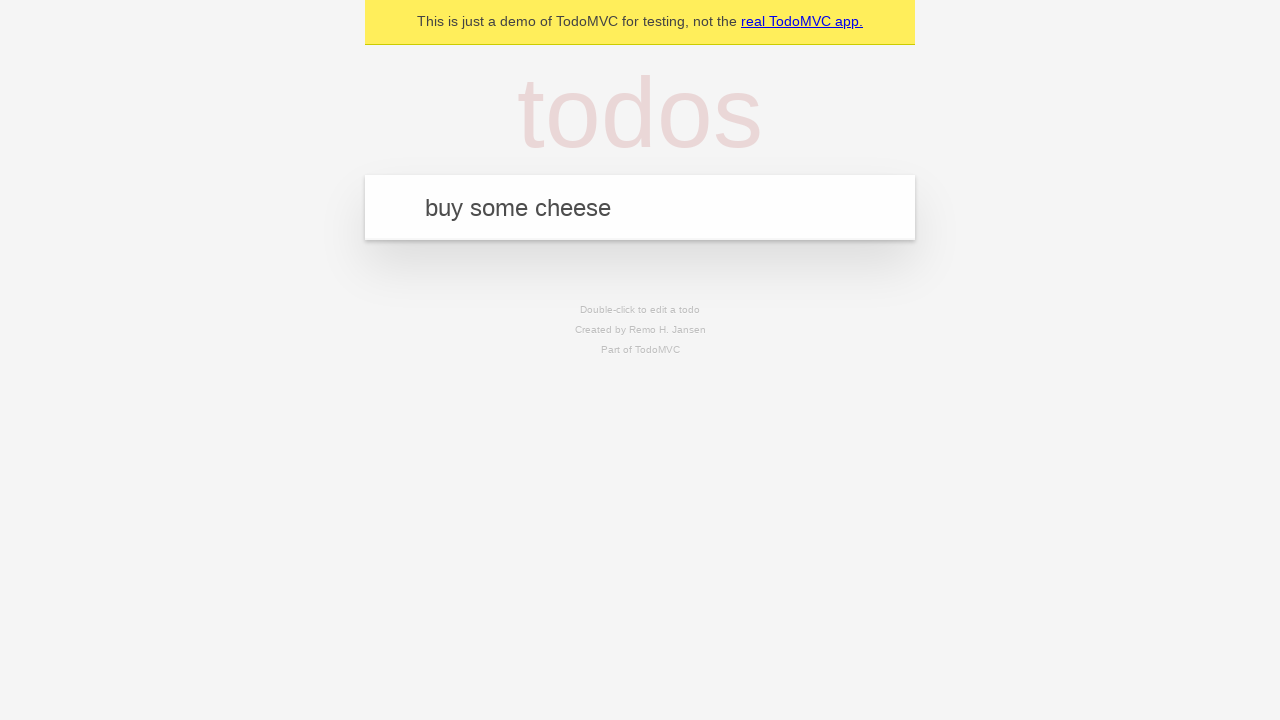

Pressed Enter to create first todo on internal:attr=[placeholder="What needs to be done?"i]
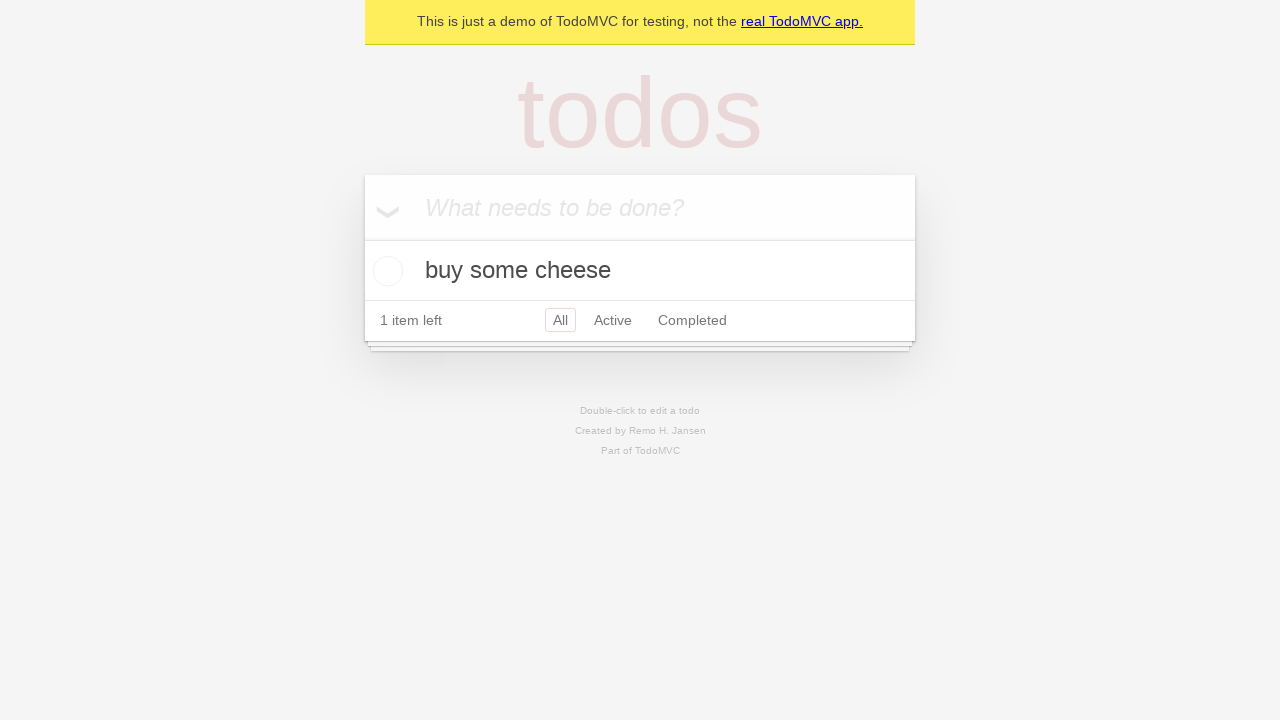

Filled todo input with 'feed the cat' on internal:attr=[placeholder="What needs to be done?"i]
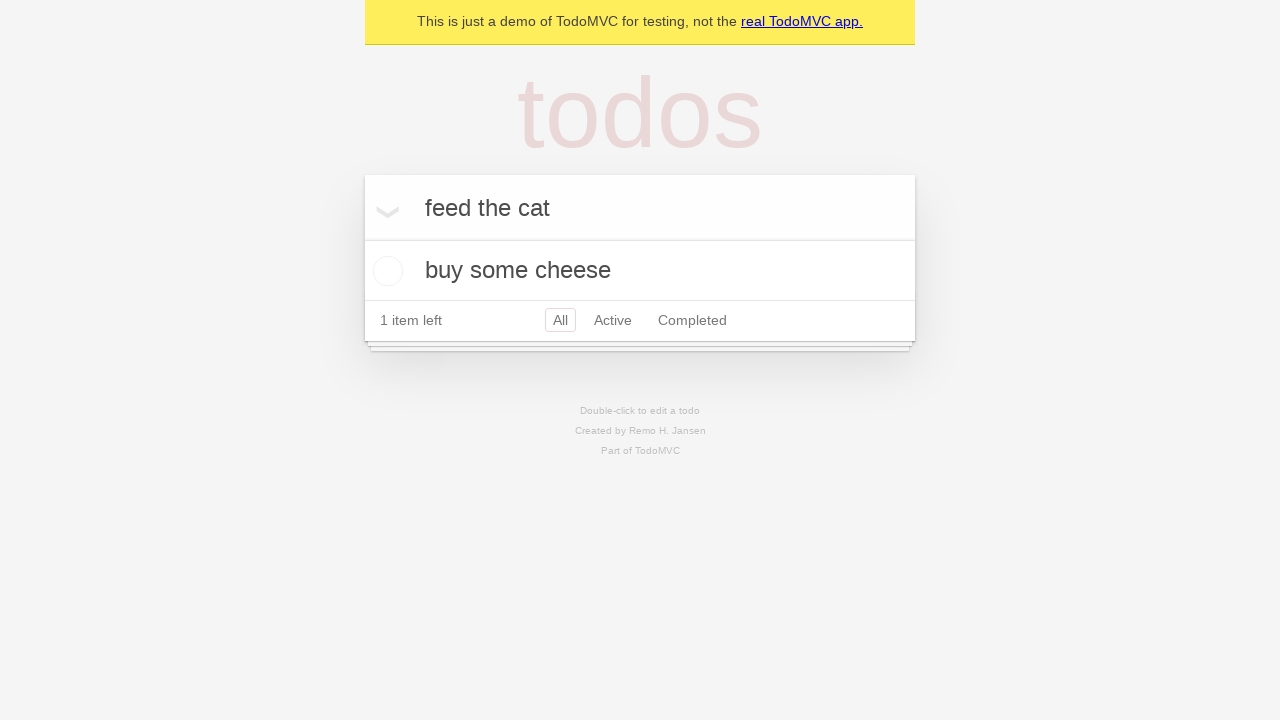

Pressed Enter to create second todo on internal:attr=[placeholder="What needs to be done?"i]
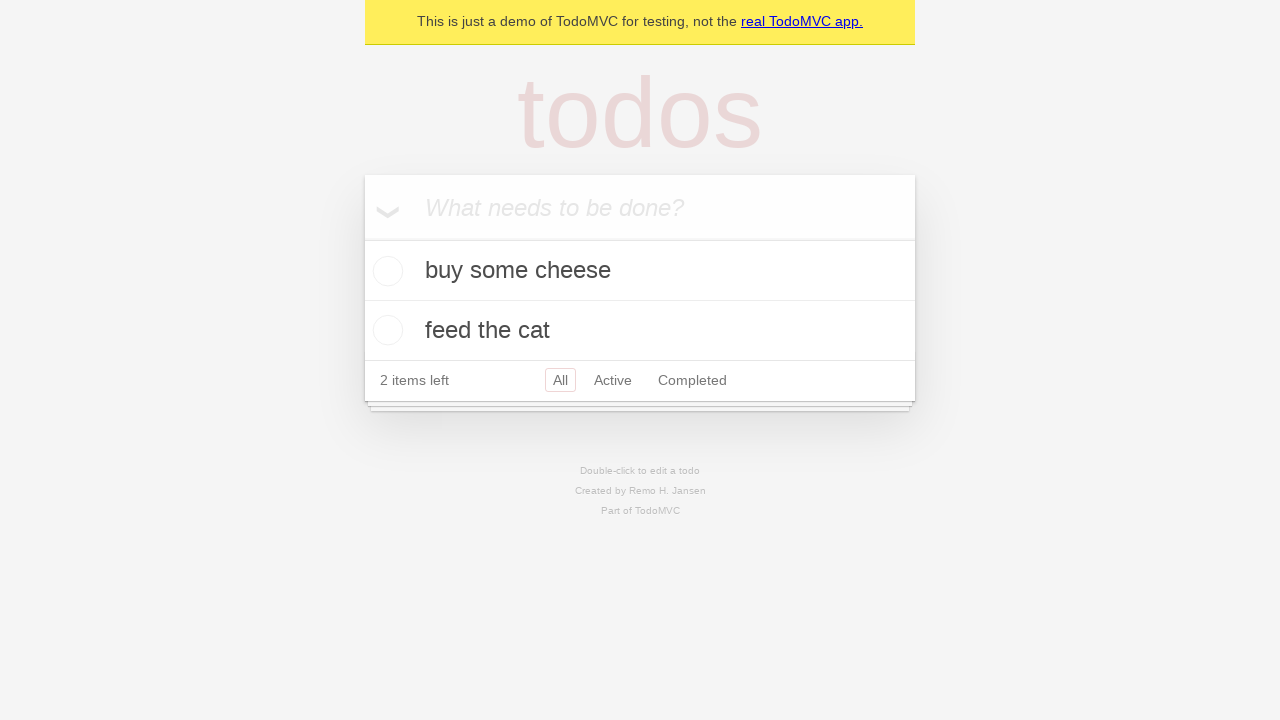

Filled todo input with 'book a doctors appointment' on internal:attr=[placeholder="What needs to be done?"i]
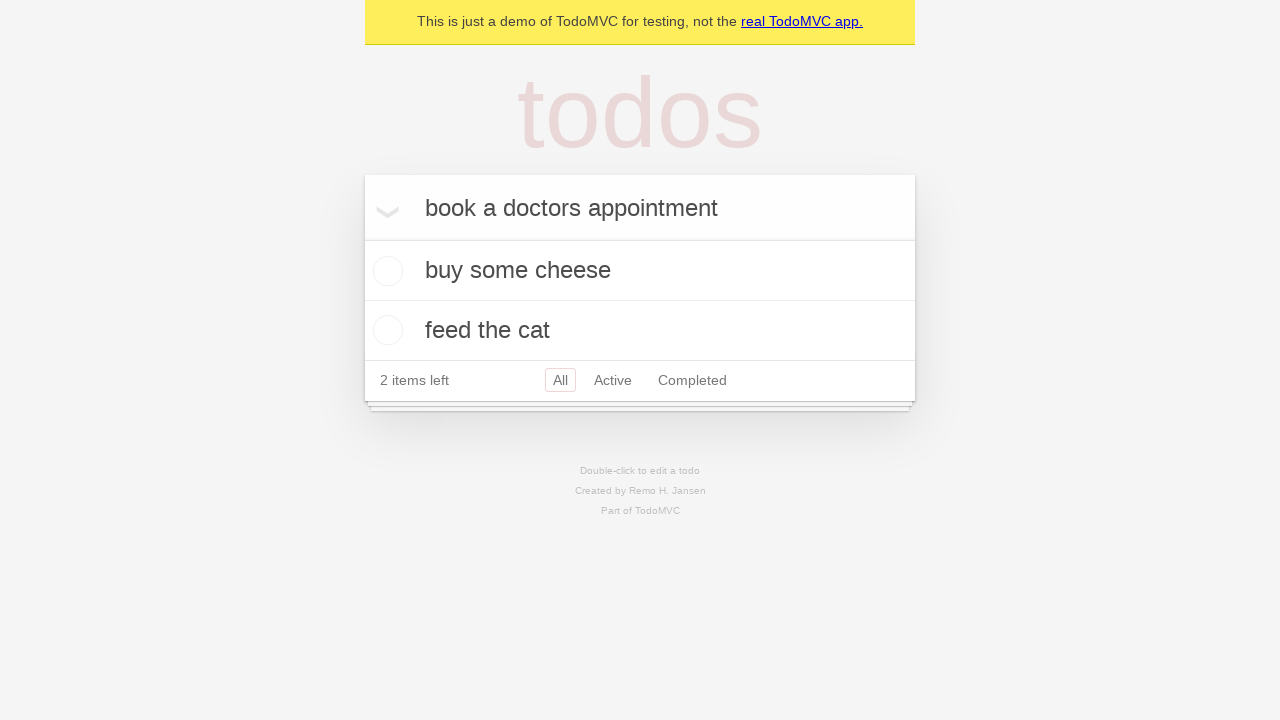

Pressed Enter to create third todo on internal:attr=[placeholder="What needs to be done?"i]
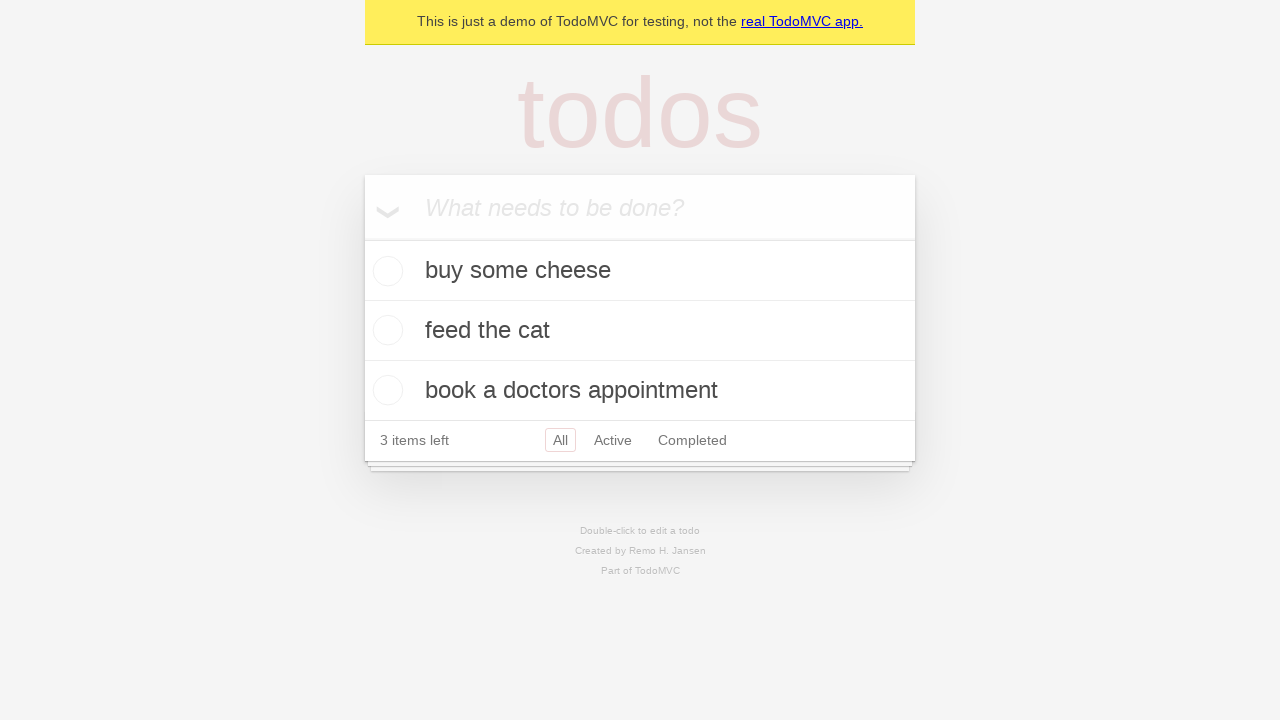

Waited for todo items to load
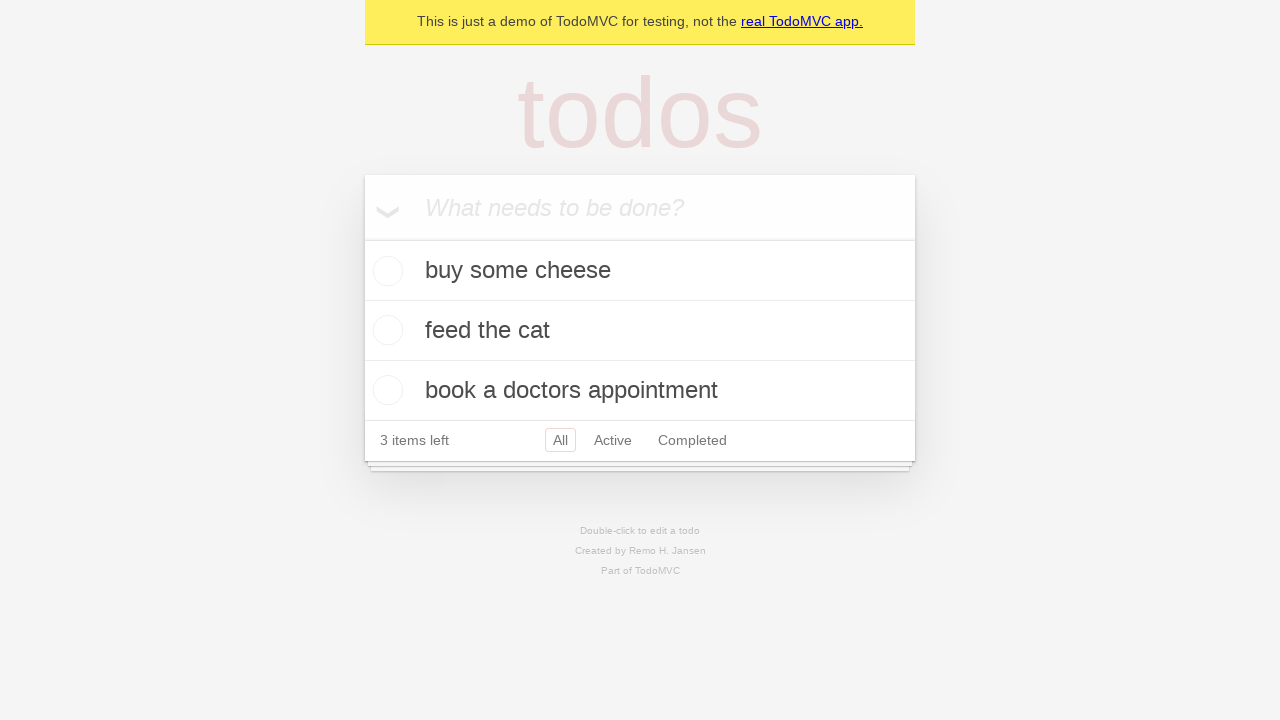

Checked the second todo item at (385, 330) on internal:testid=[data-testid="todo-item"s] >> nth=1 >> internal:role=checkbox
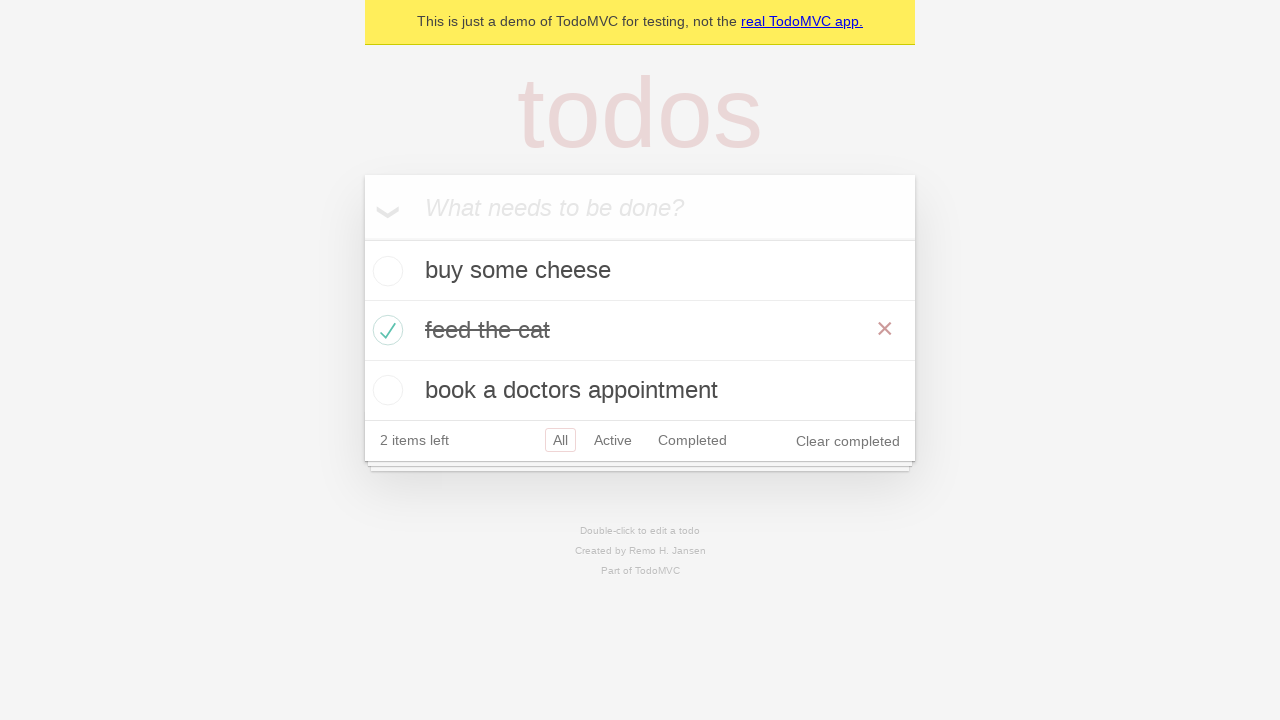

Clicked 'All' filter link at (560, 440) on internal:role=link[name="All"i]
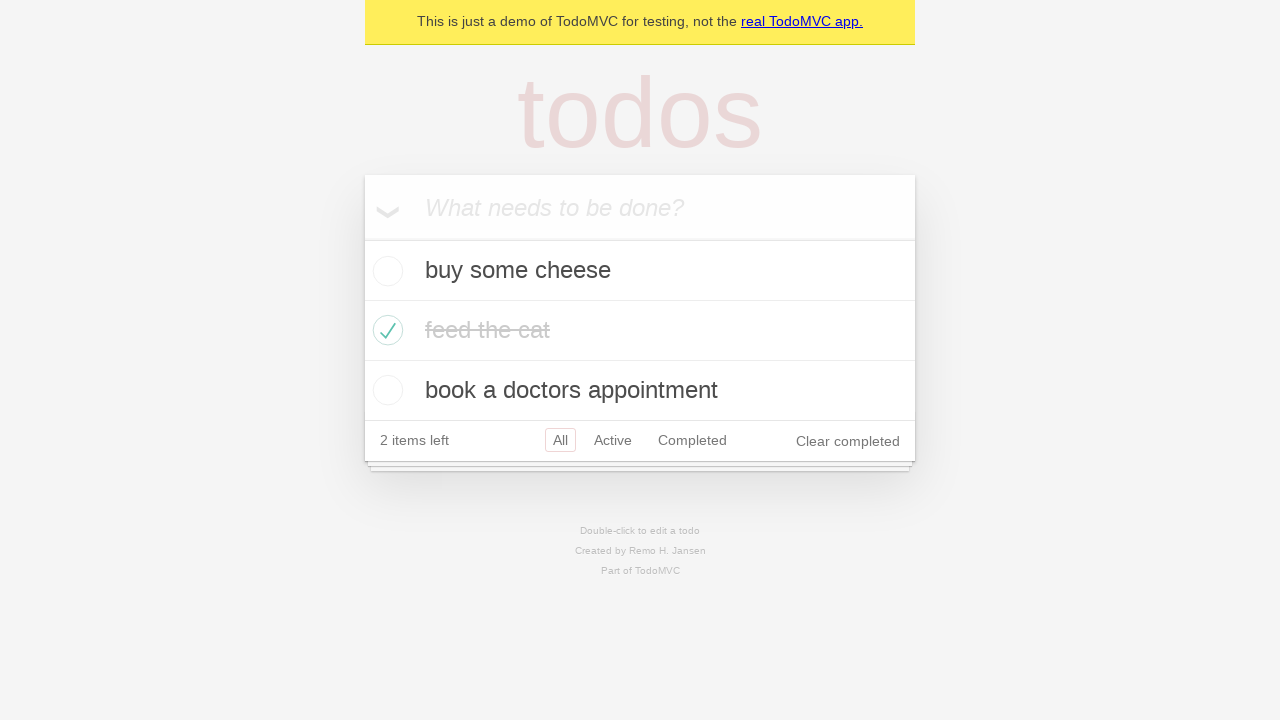

Clicked 'Active' filter link at (613, 440) on internal:role=link[name="Active"i]
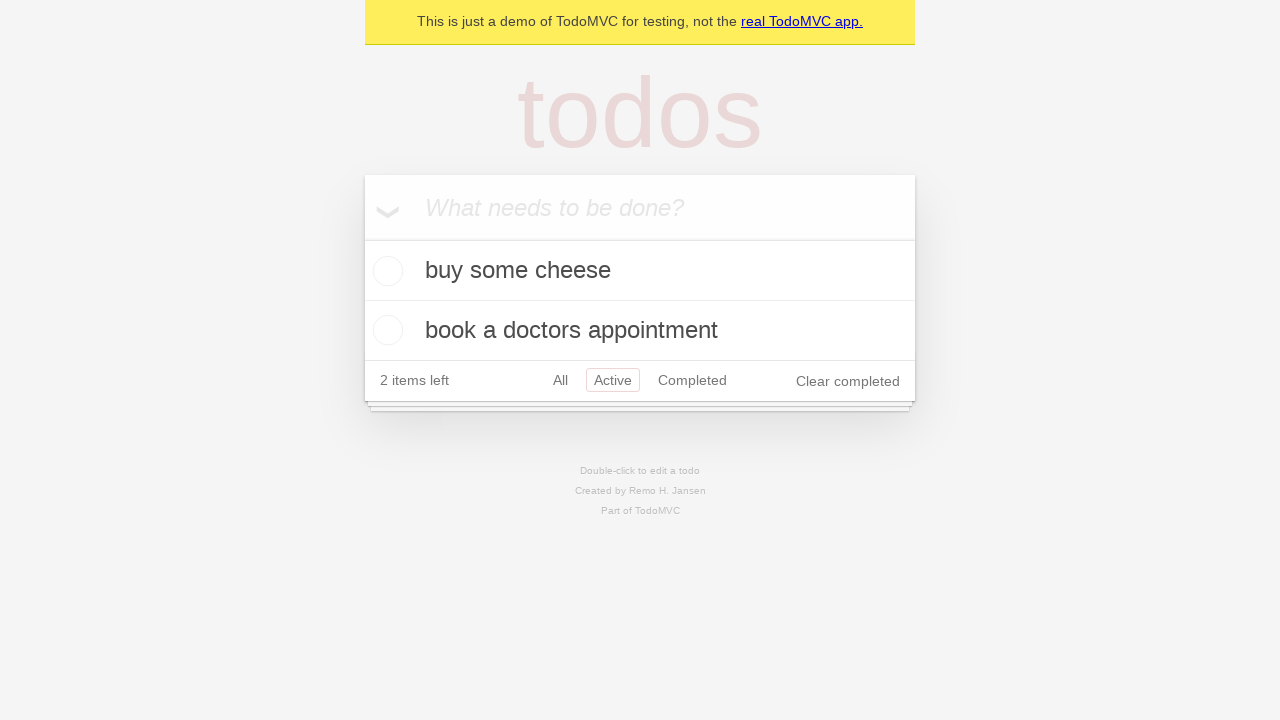

Clicked 'Completed' filter link at (692, 380) on internal:role=link[name="Completed"i]
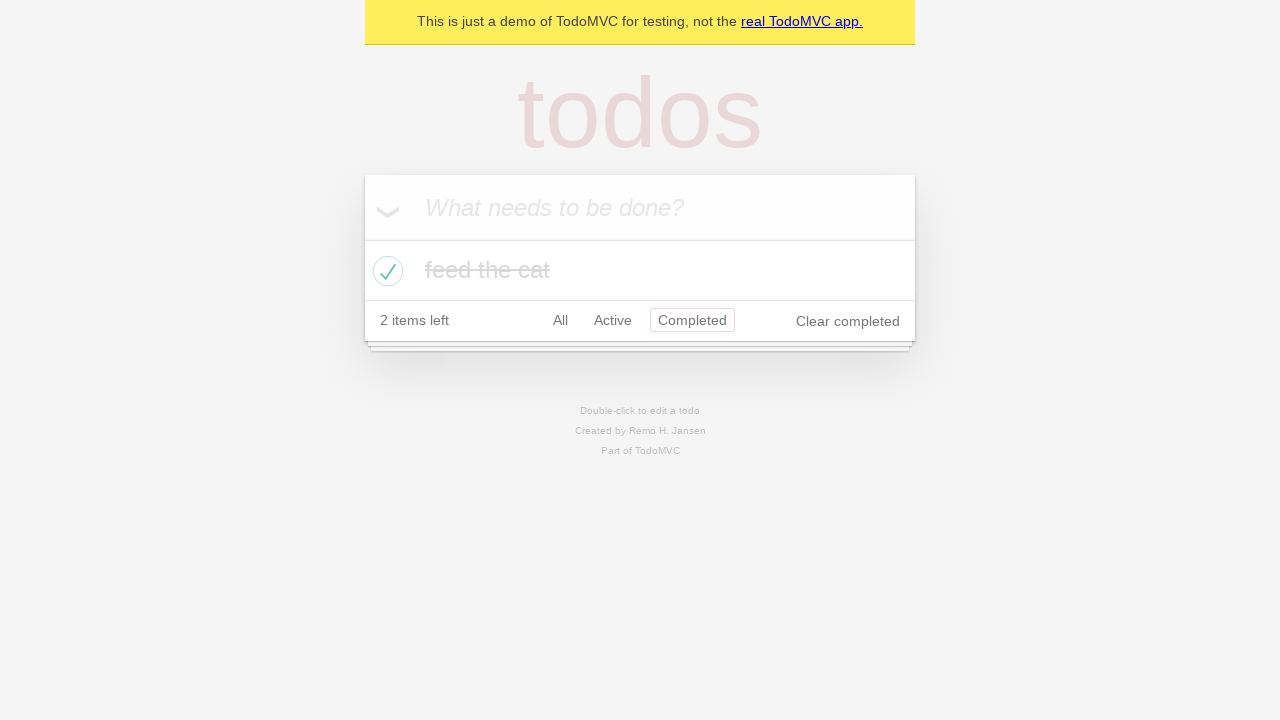

Navigated back from Completed filter
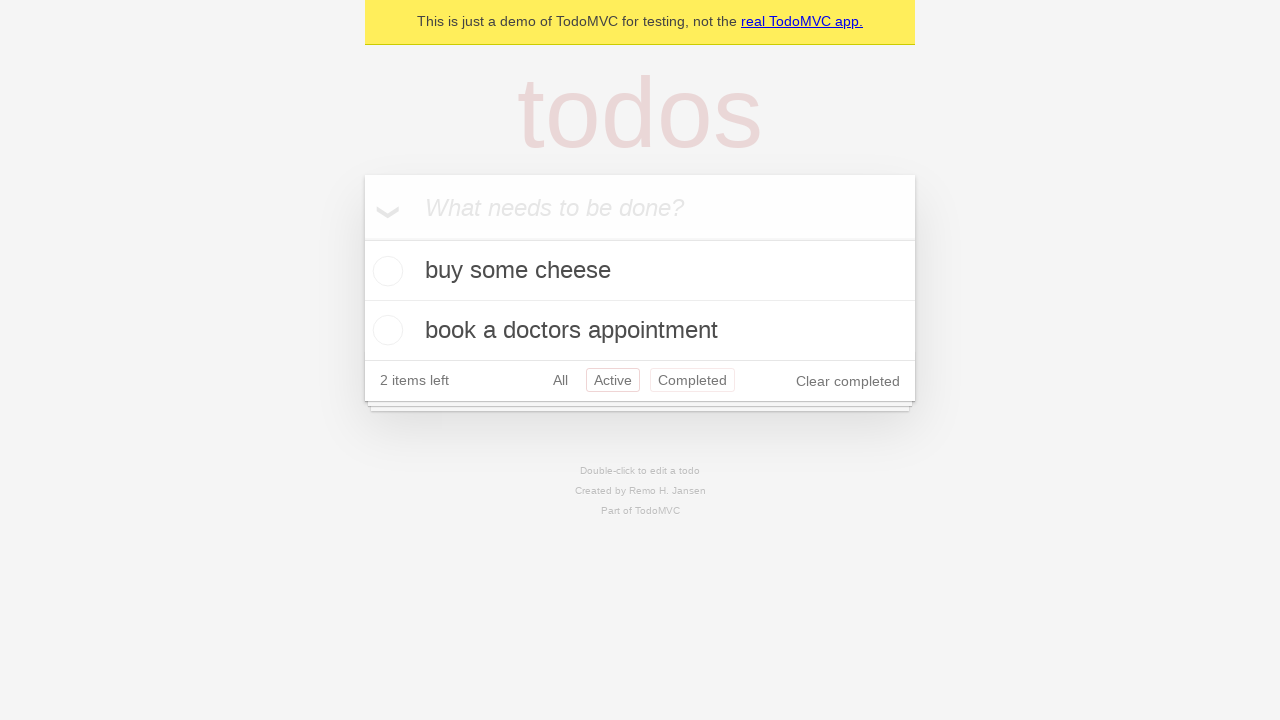

Navigated back from Active filter
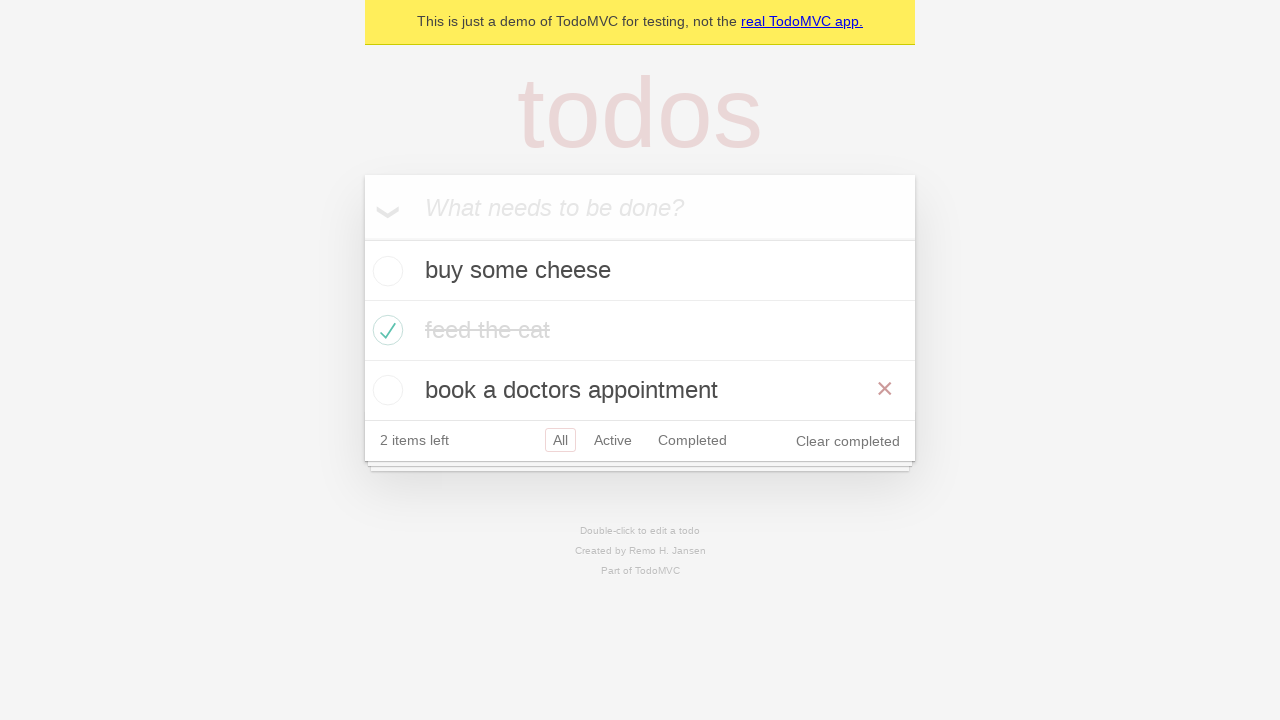

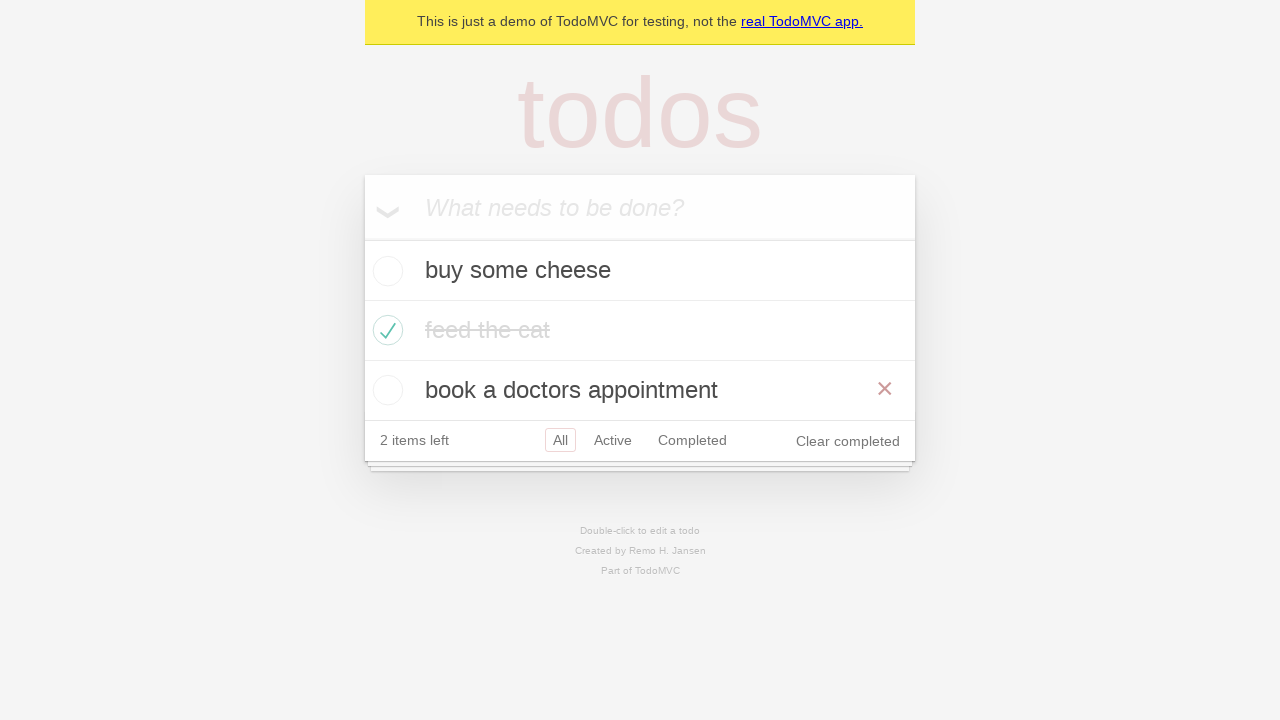